Tests dividing two negative floating point numbers in the calculator

Starting URL: https://gerabarud.github.io/is3-calculadora/

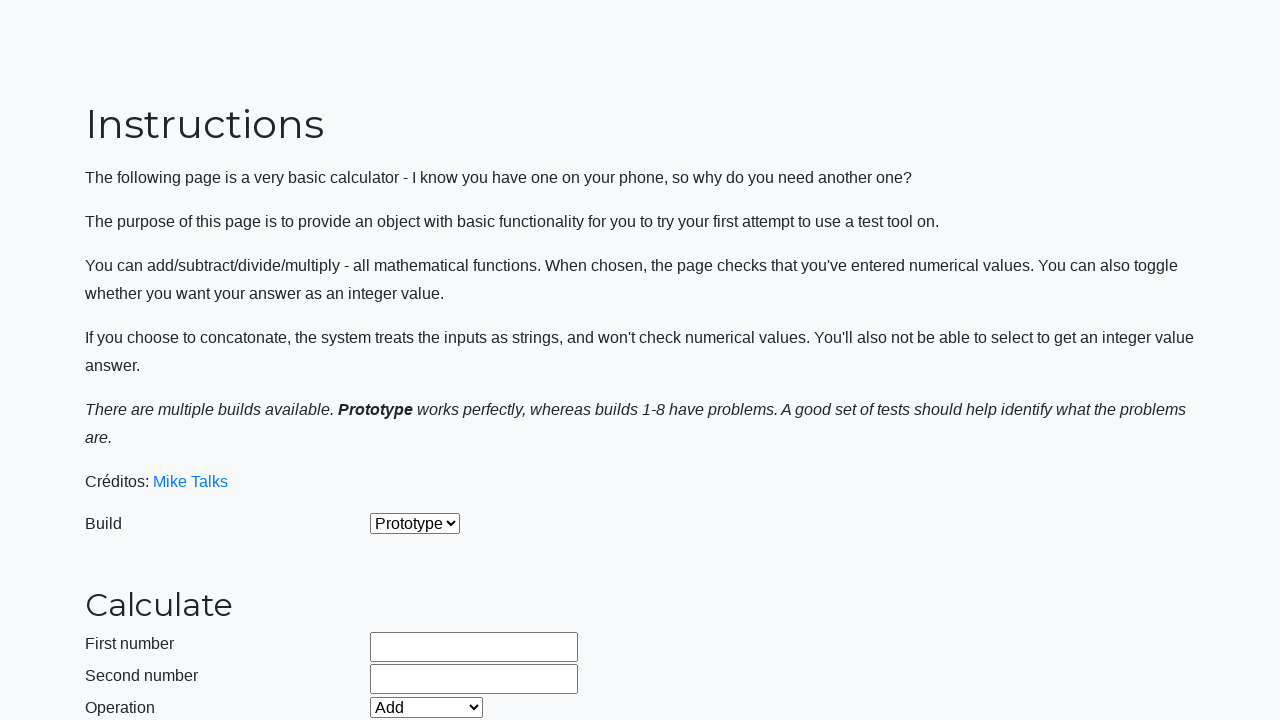

Selected build version 2 on #selectBuild
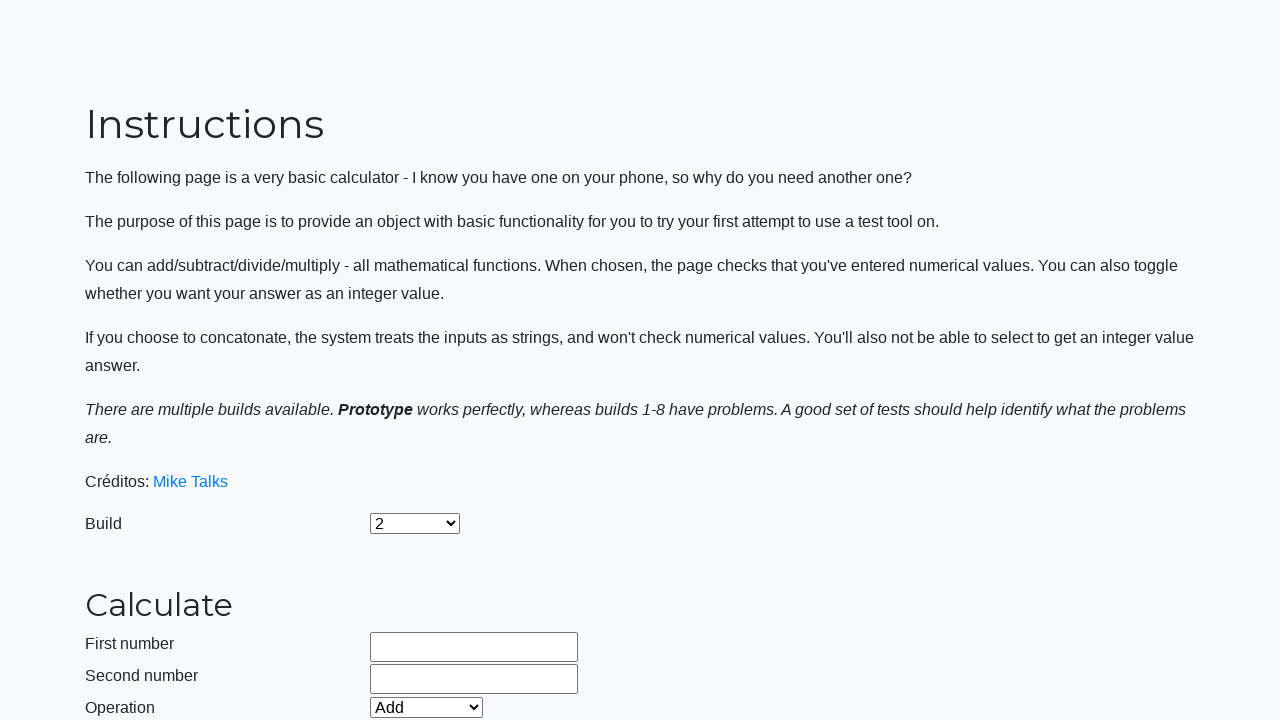

Entered first negative floating point number: -9999999.9 on #number1Field
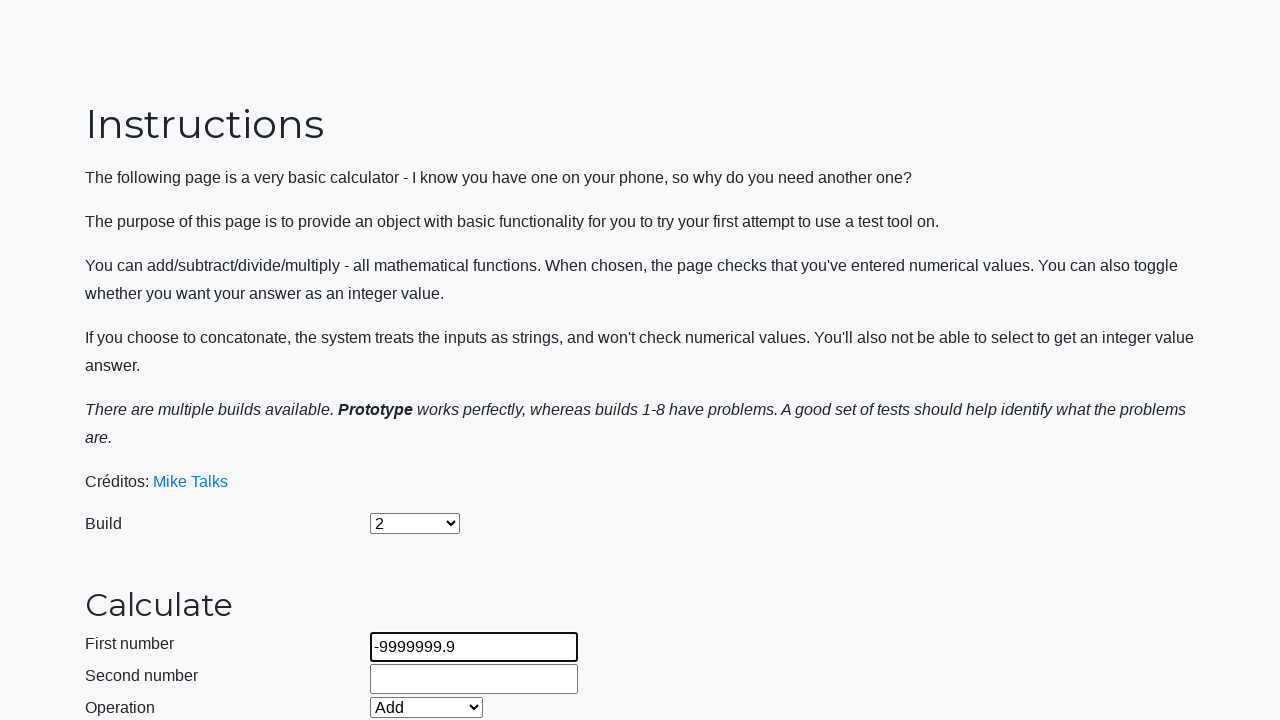

Entered second negative floating point number: -9999999.9 on #number2Field
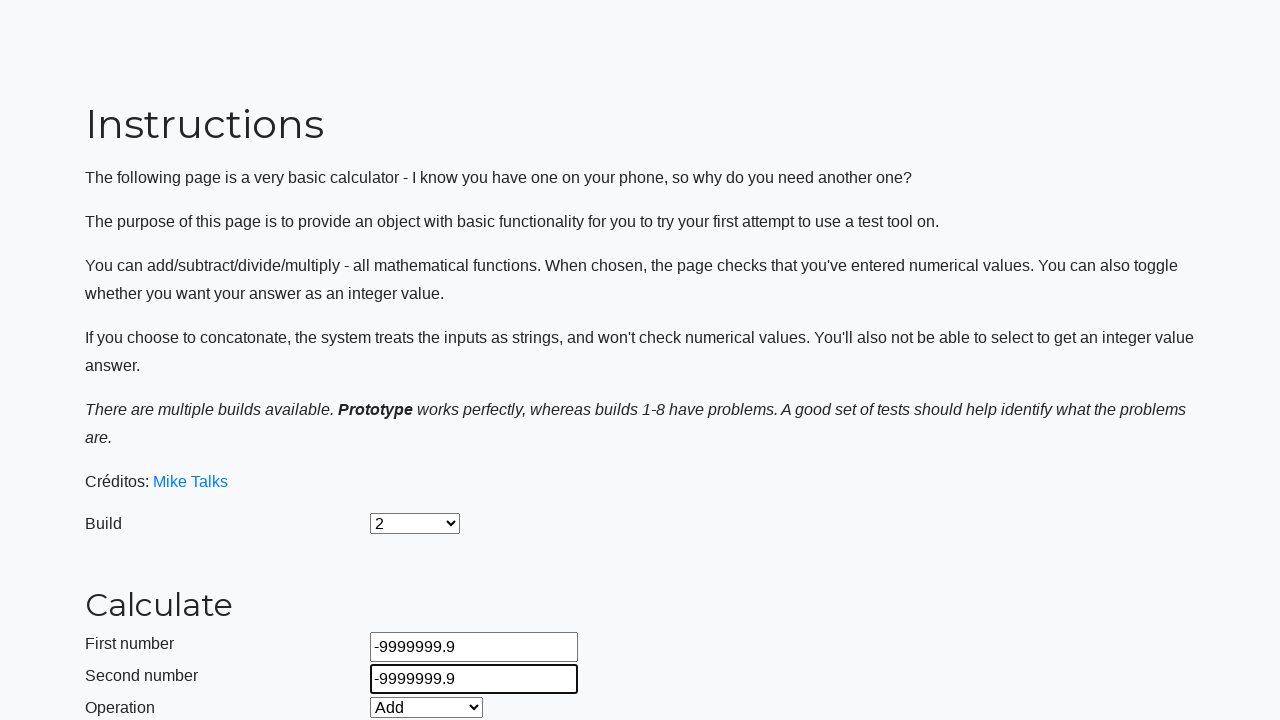

Selected Divide operation on #selectOperationDropdown
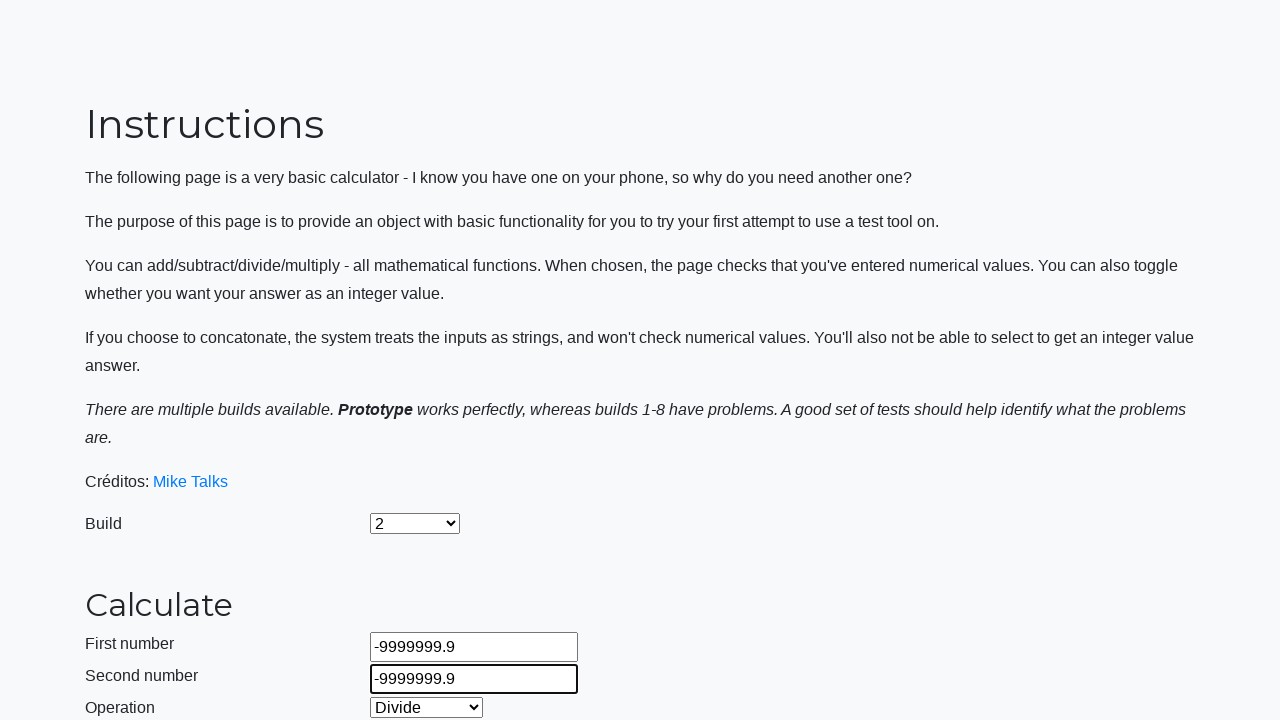

Clicked calculate button to perform division at (422, 451) on #calculateButton
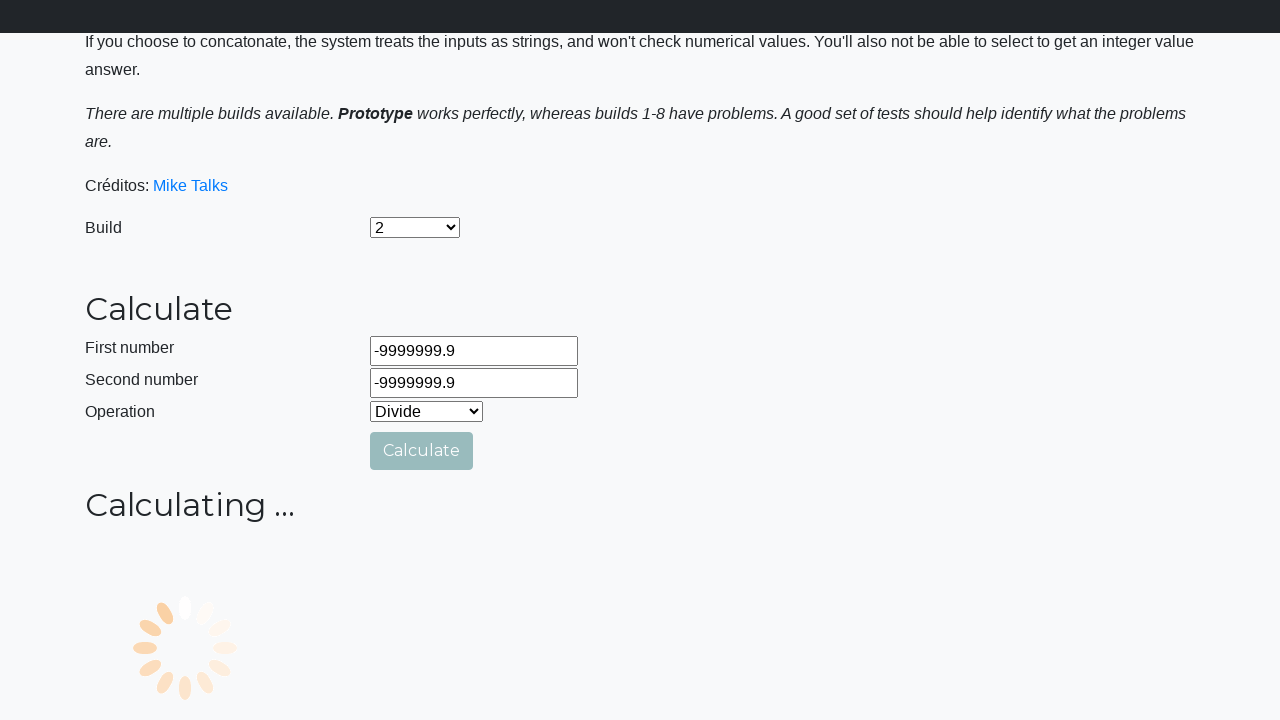

Clicked integers only checkbox at (376, 714) on #integerSelect
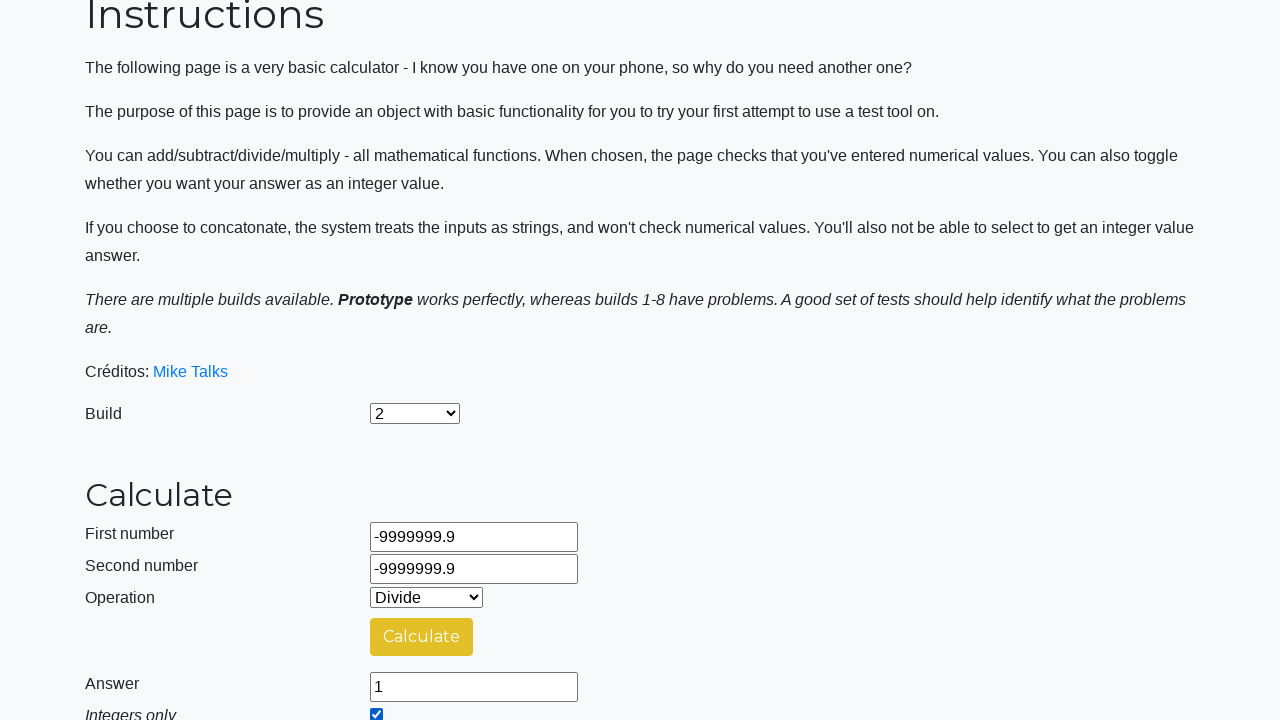

Clicked calculate button again with integers only setting enabled at (422, 637) on #calculateButton
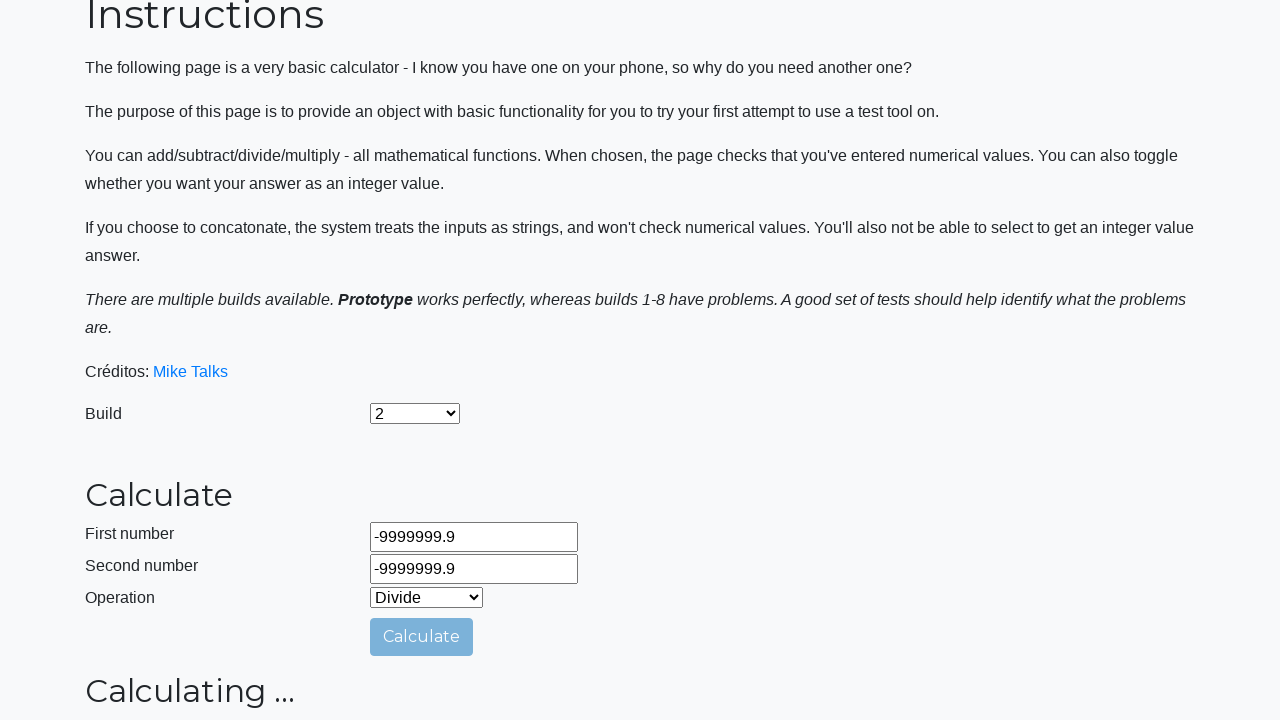

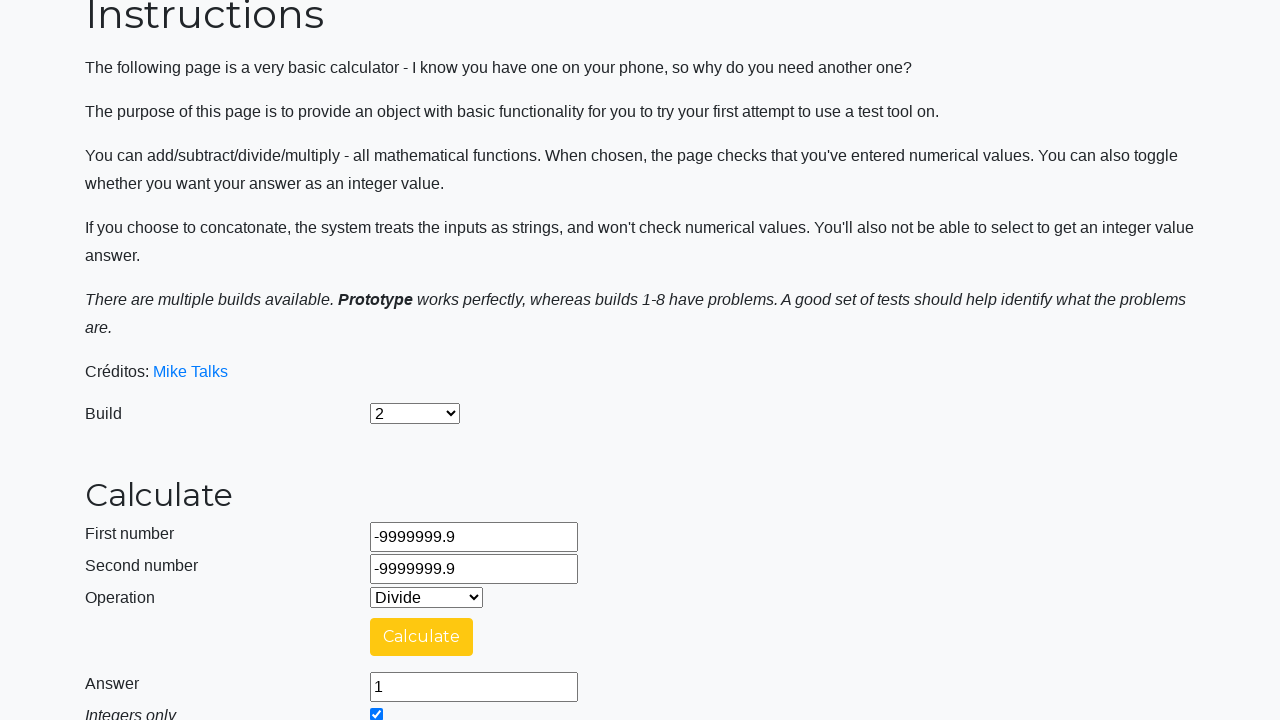